Navigates to the Form Authentication page and verifies the login button is visible

Starting URL: https://the-internet.herokuapp.com/

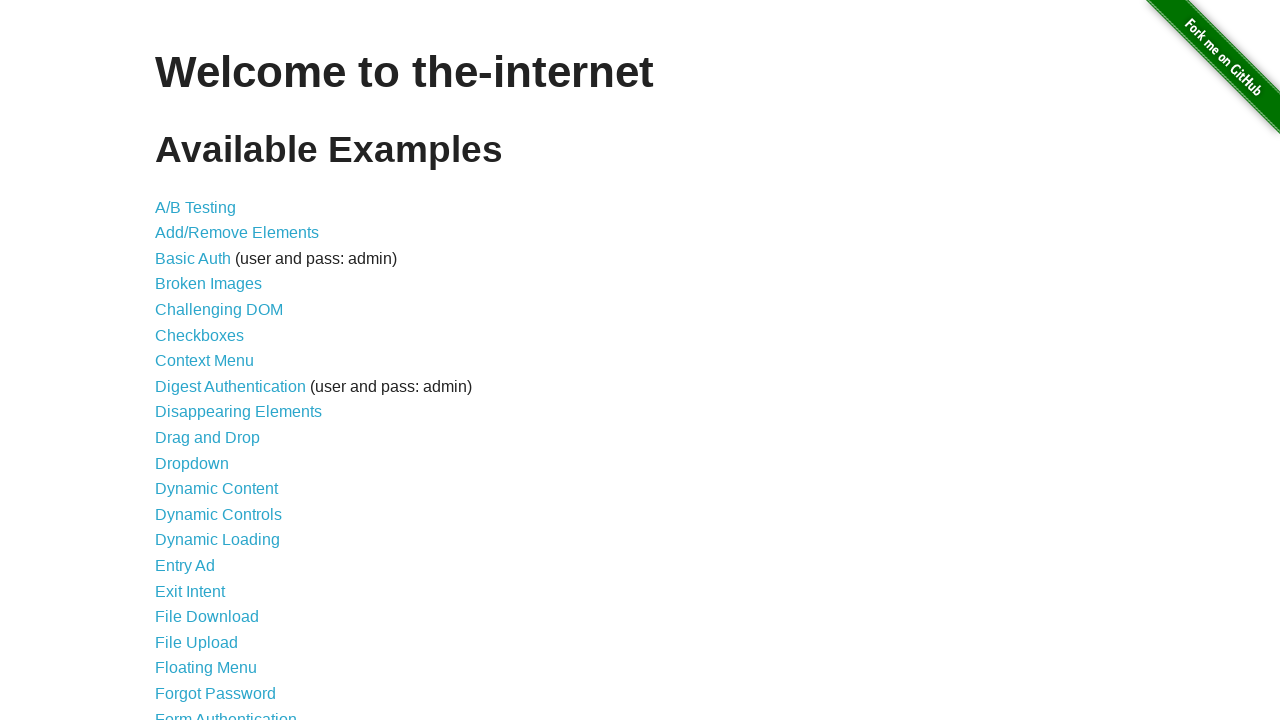

Clicked on Form Authentication link at (226, 712) on xpath=//*[@id="content"]/ul/li[21]/a
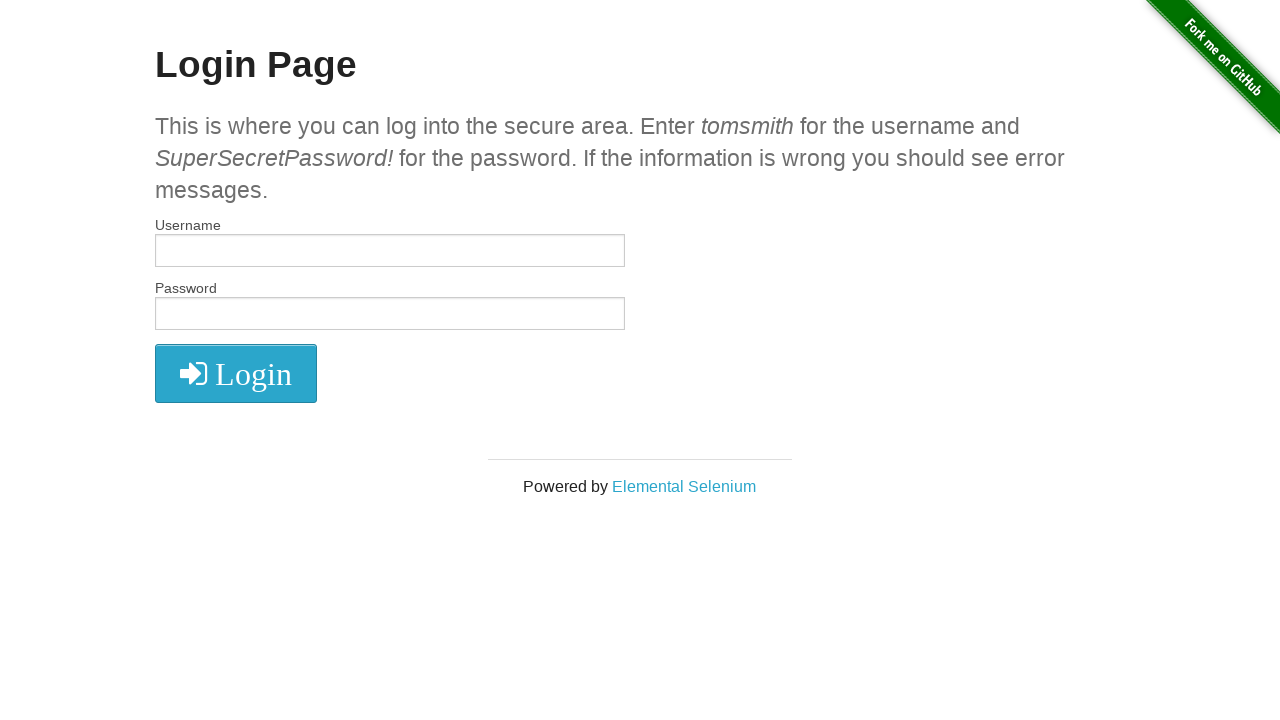

Located login button element
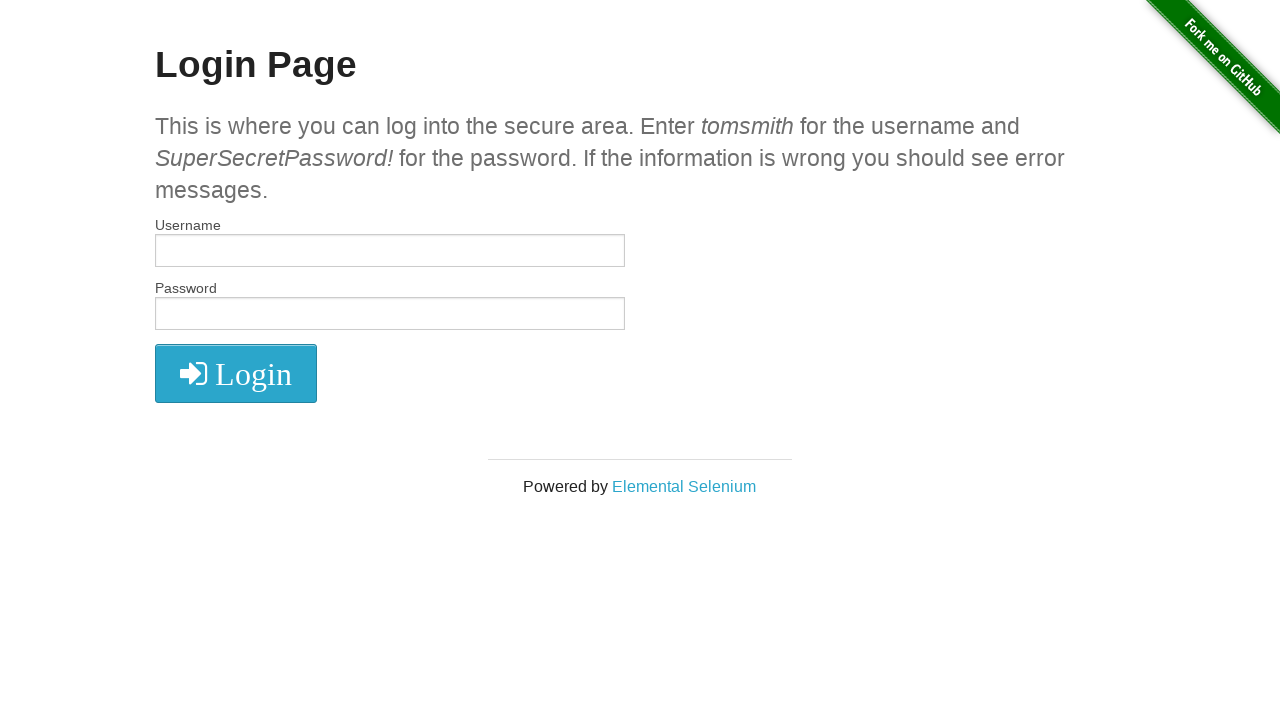

Verified login button is visible
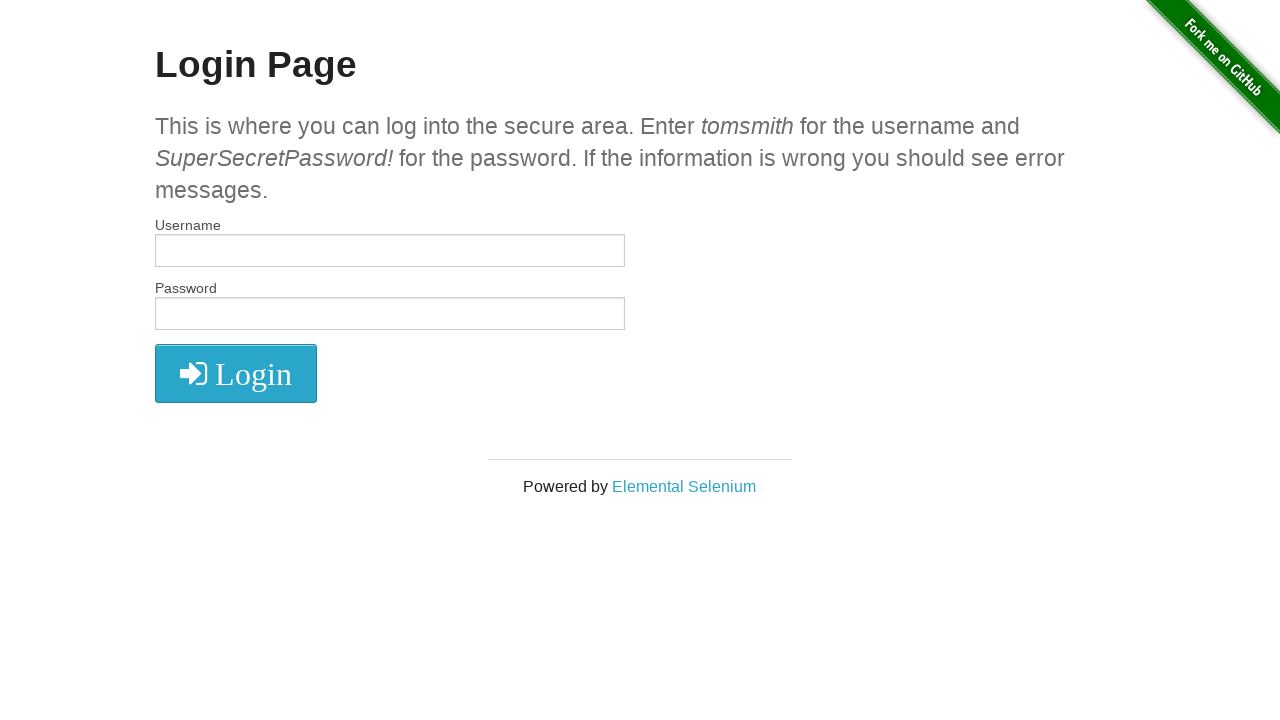

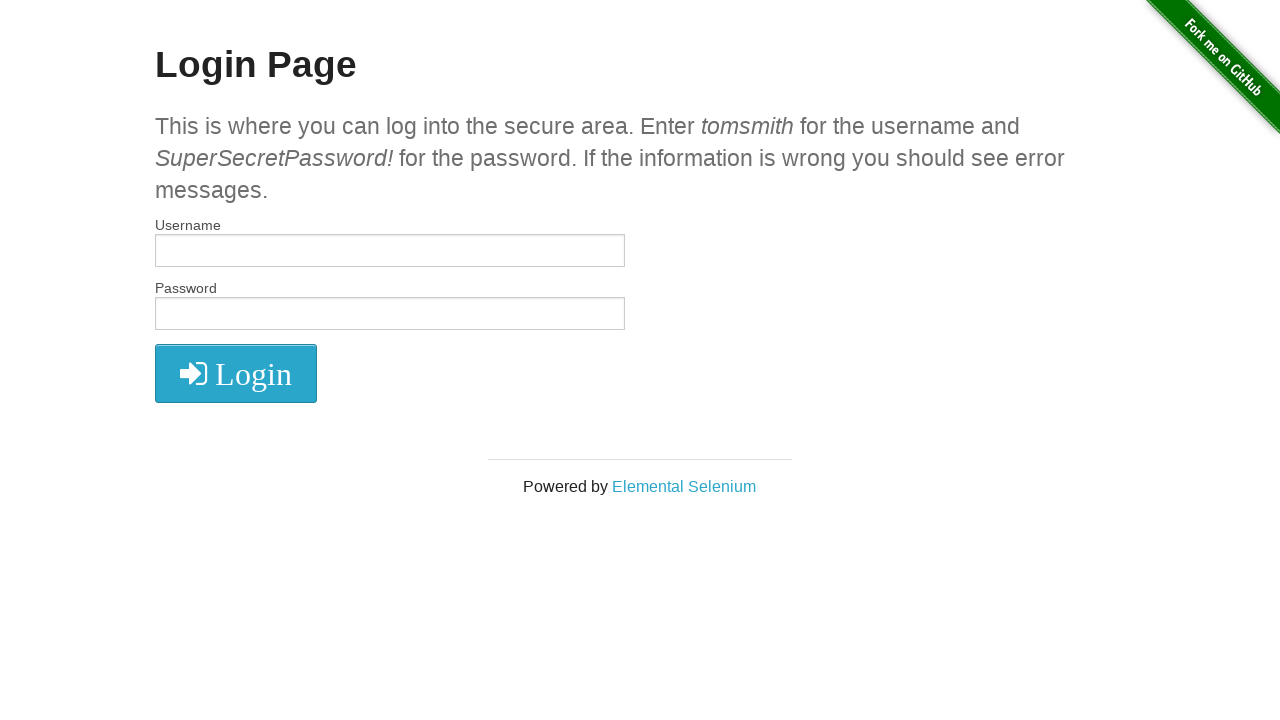